Tests the character counter functionality of a 2DoBox application by typing text in the body input field and verifying the character count updates correctly

Starting URL: https://dbull7.github.io/2DoBox-pivot/

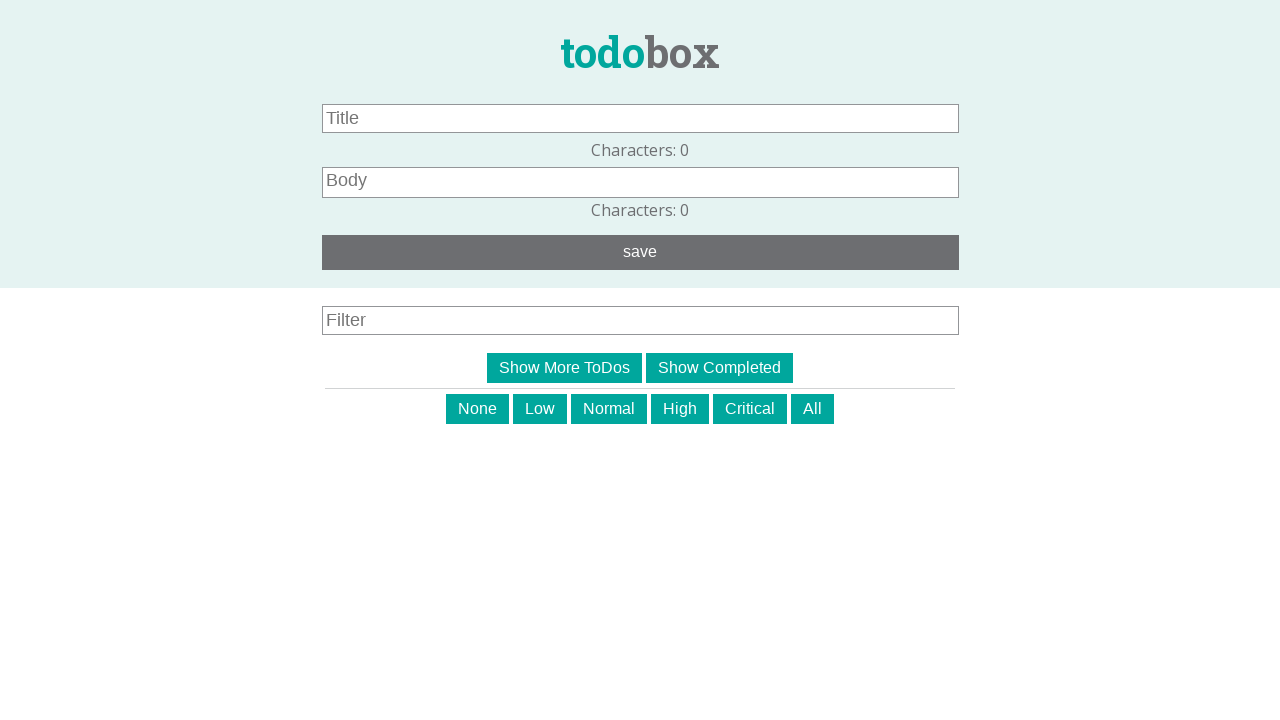

Filled body input field with text 'please' on #body-input
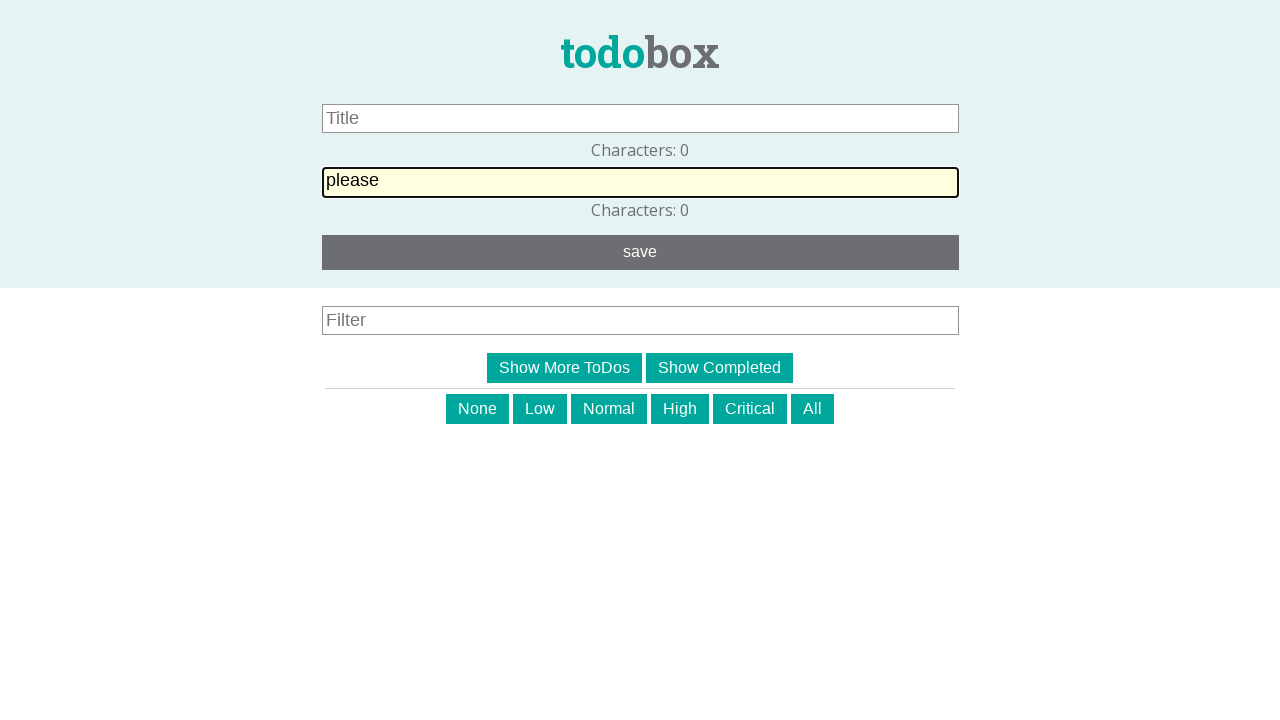

Character counter element loaded and is visible
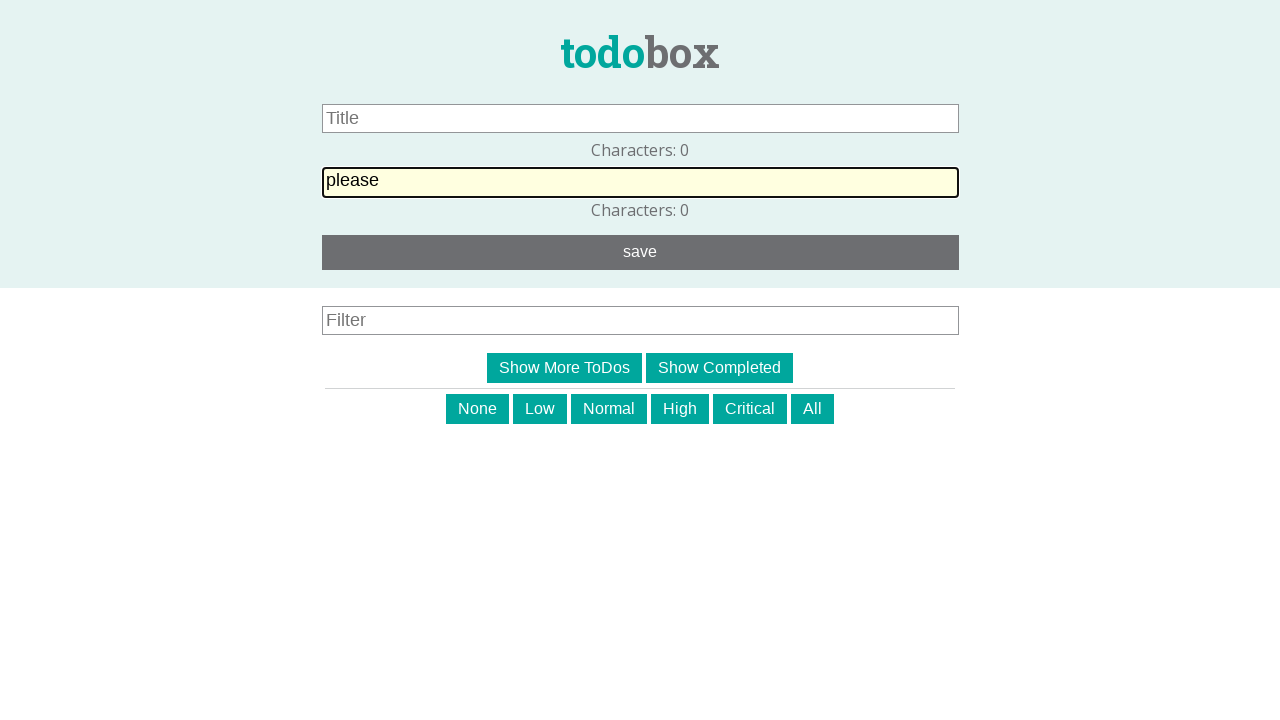

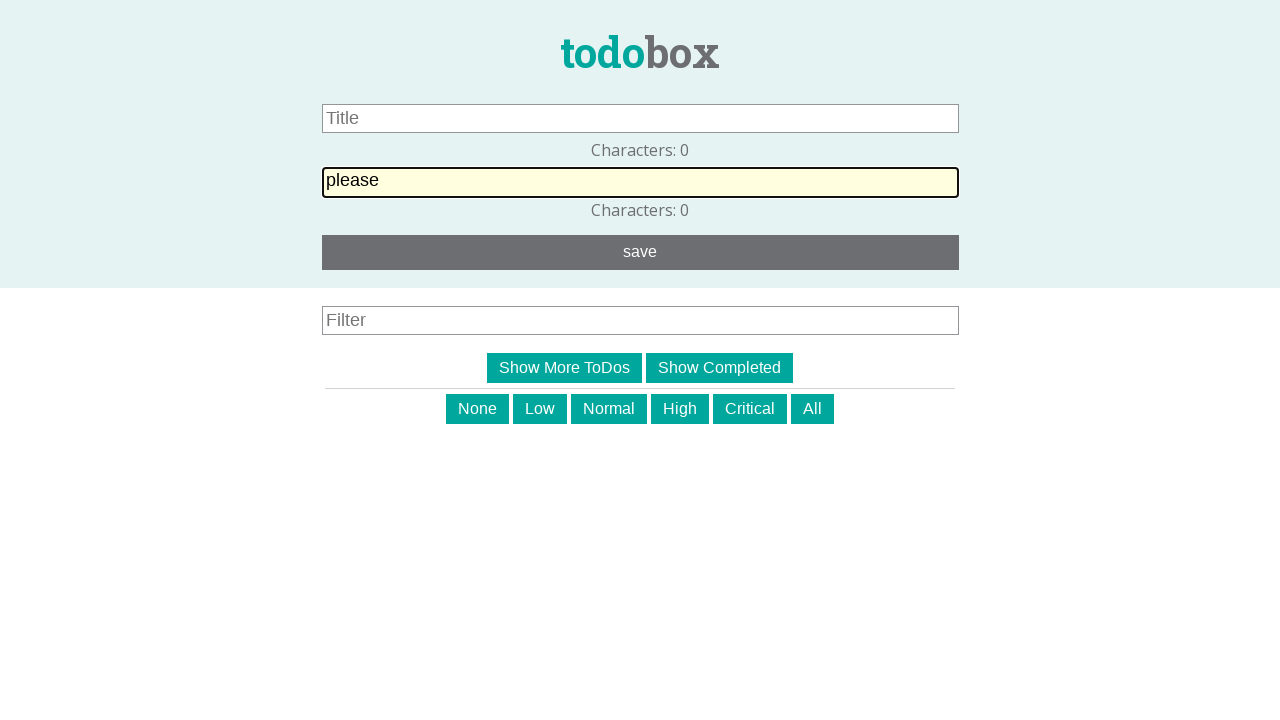